Tests form submission by filling in first name, last name, and email fields, then clicking the submit button

Starting URL: https://secure-retreat-92358.herokuapp.com/

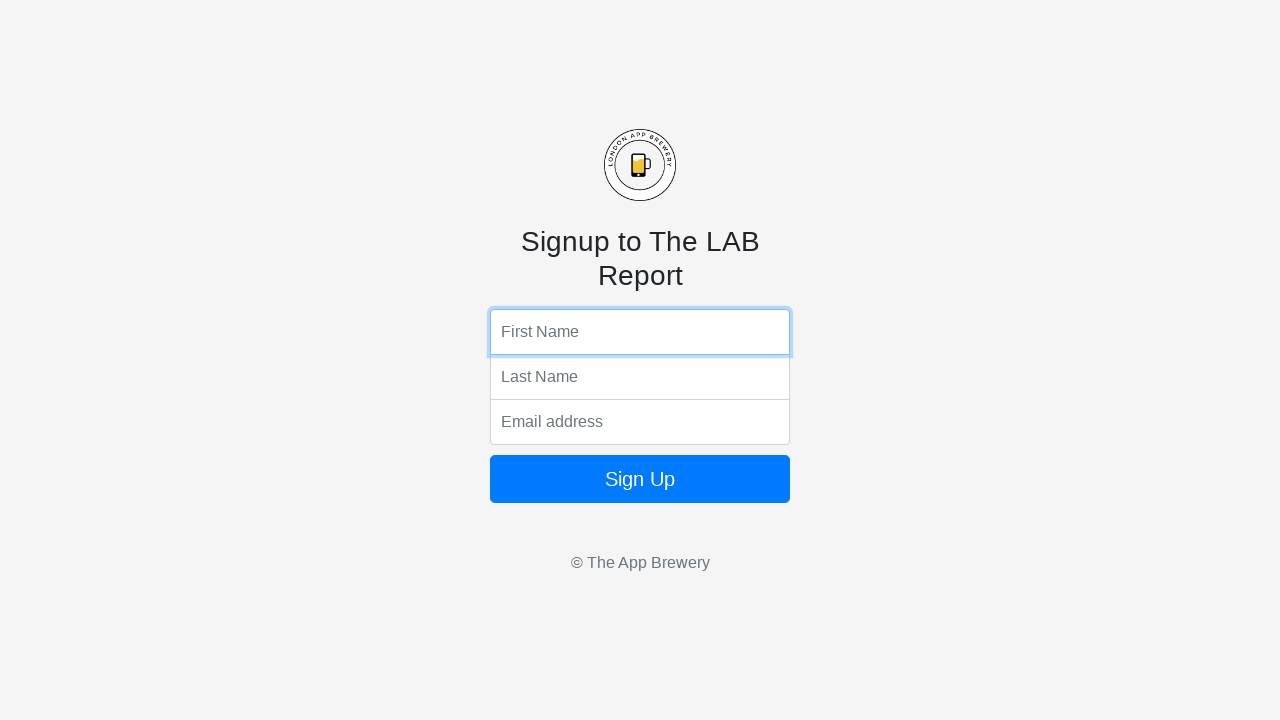

Filled first name field with 'Marcus' on input[name='fName']
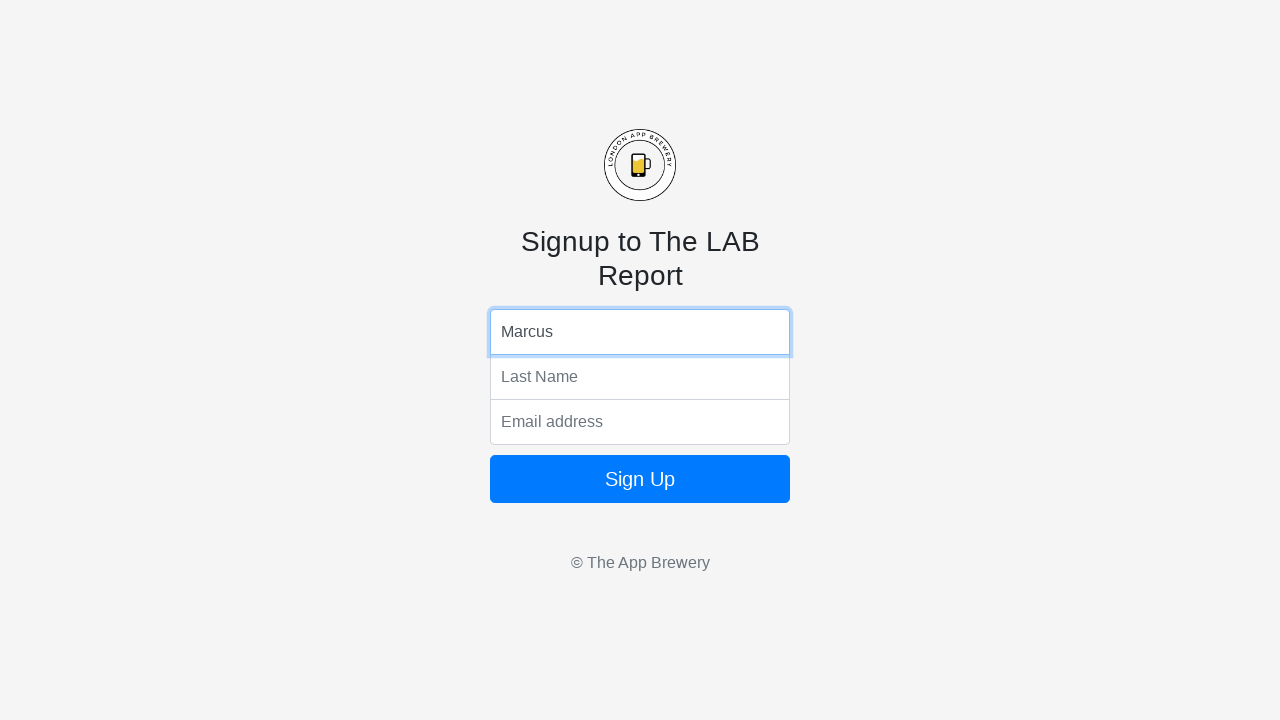

Filled last name field with 'Thompson' on input[name='lName']
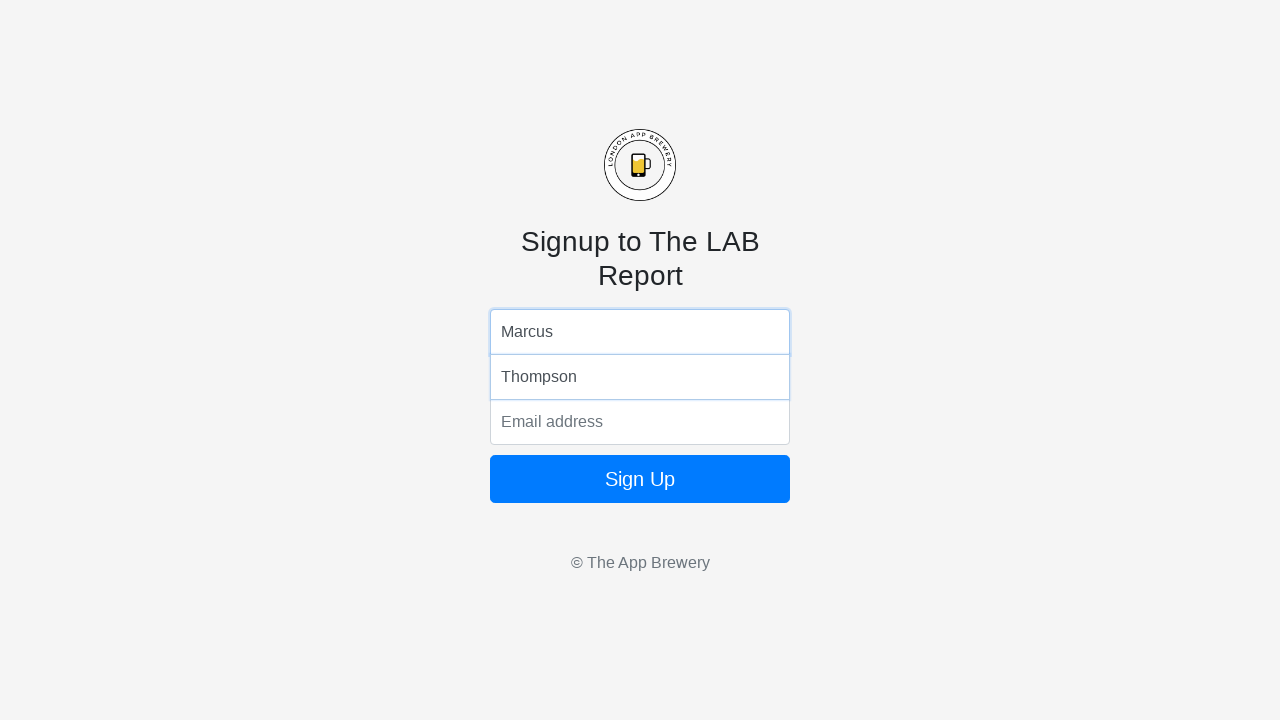

Filled email field with 'marcus.thompson@example.com' on input[name='email']
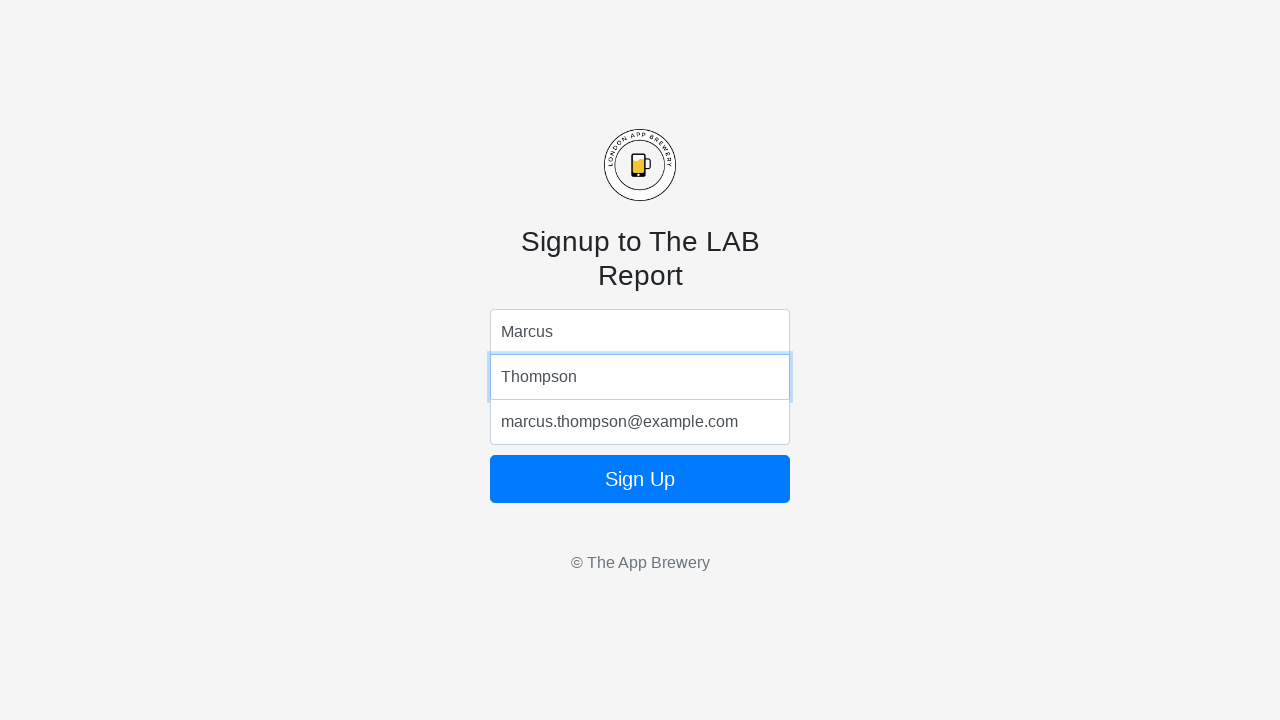

Clicked submit button to submit form at (640, 479) on button
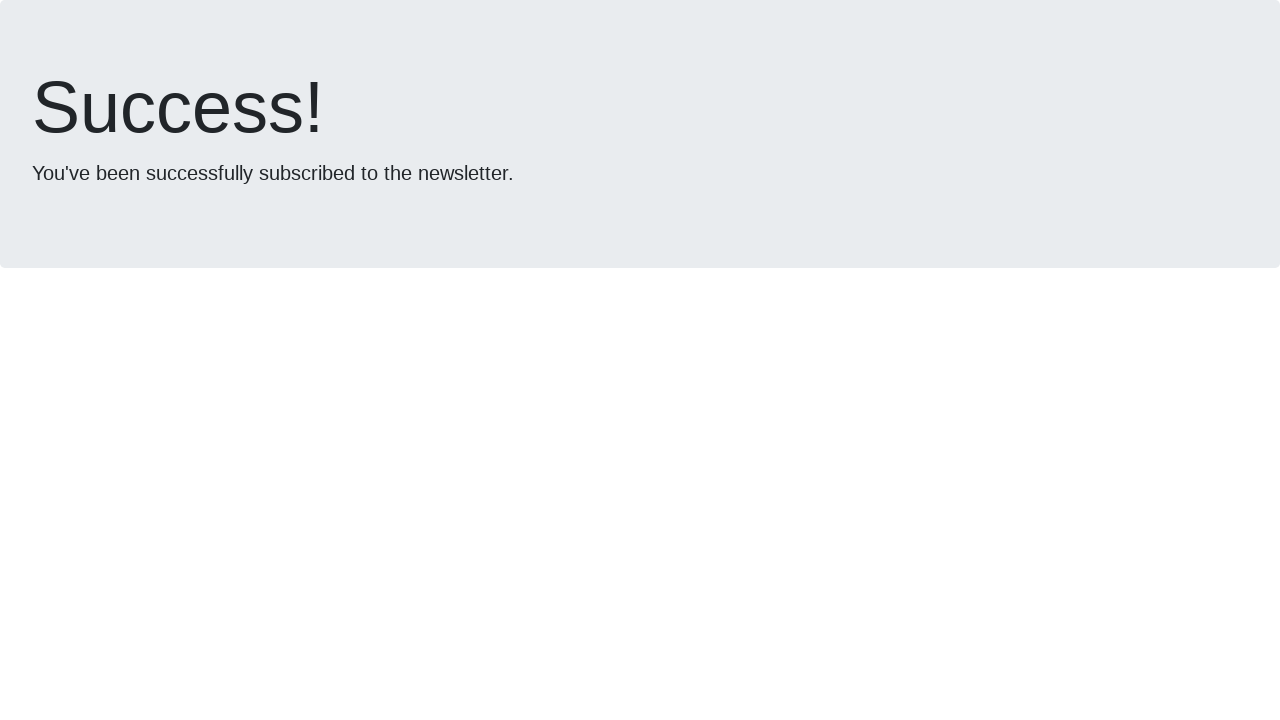

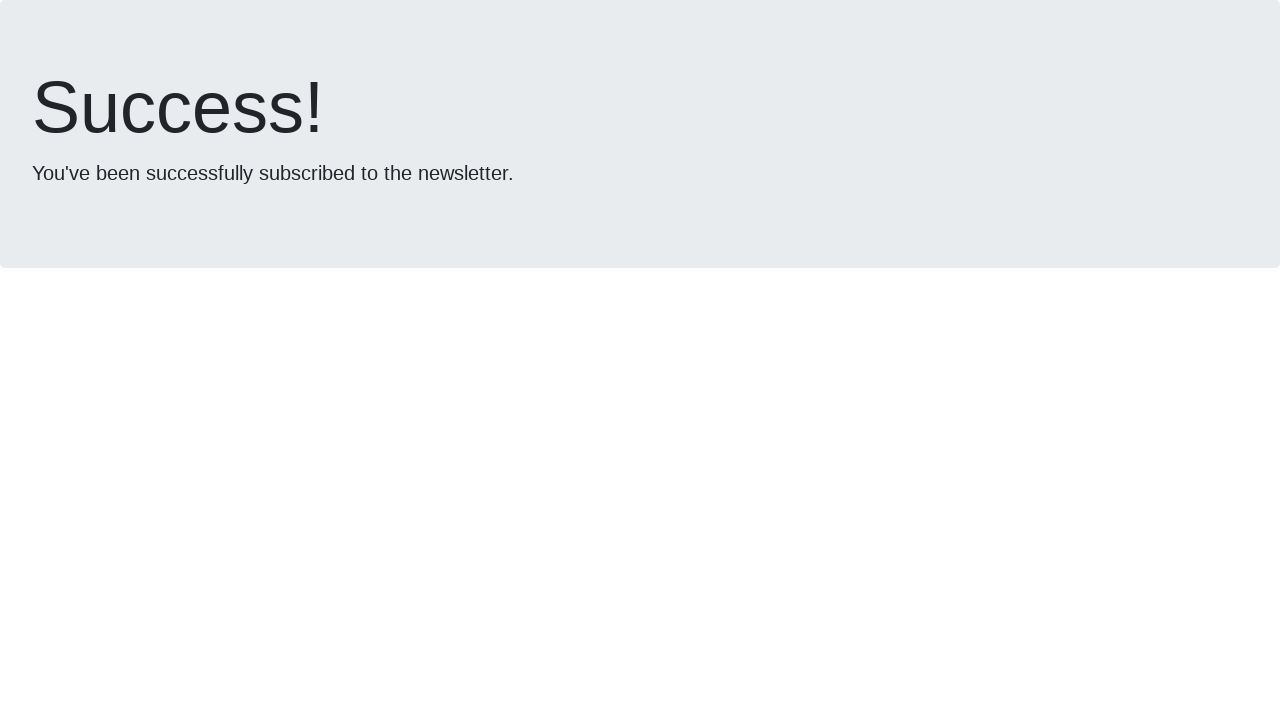